Fills out a comprehensive registration form with various input types including text fields, radio buttons, checkboxes, dropdowns, and date selectors

Starting URL: https://demo.automationtesting.in/Register.html

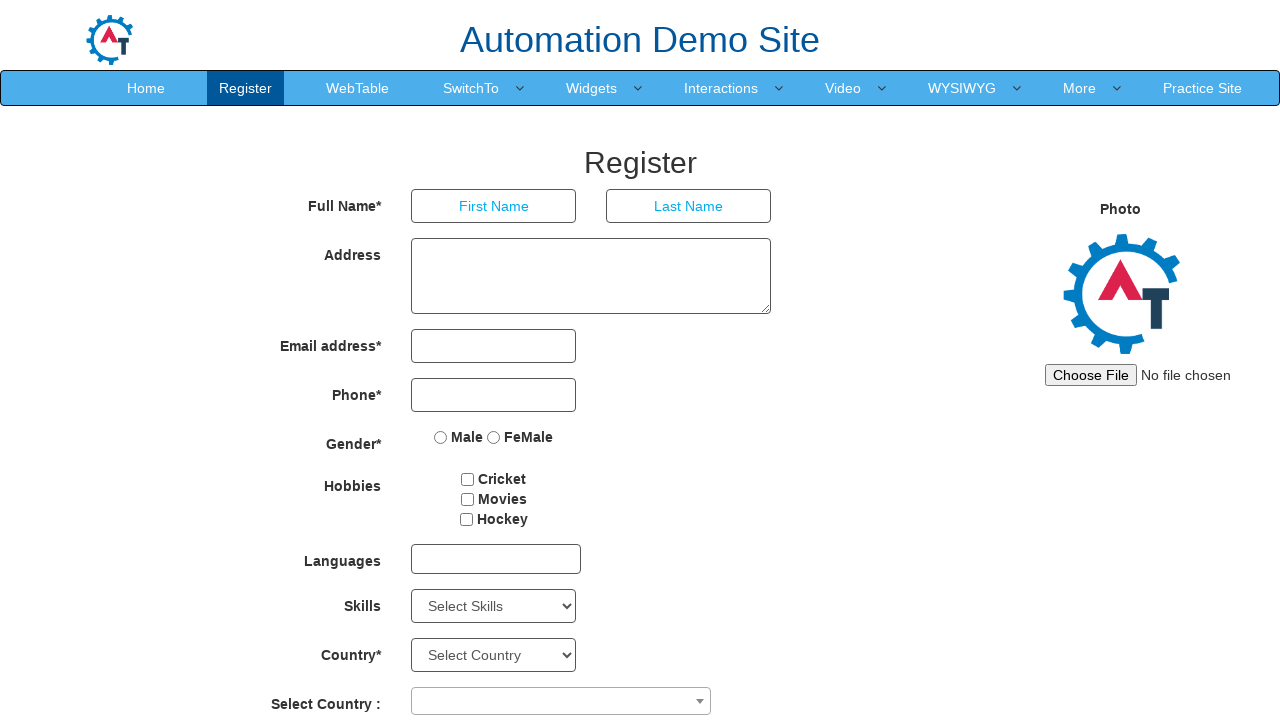

Filled First Name field with 'RUPALI' on input[placeholder='First Name']
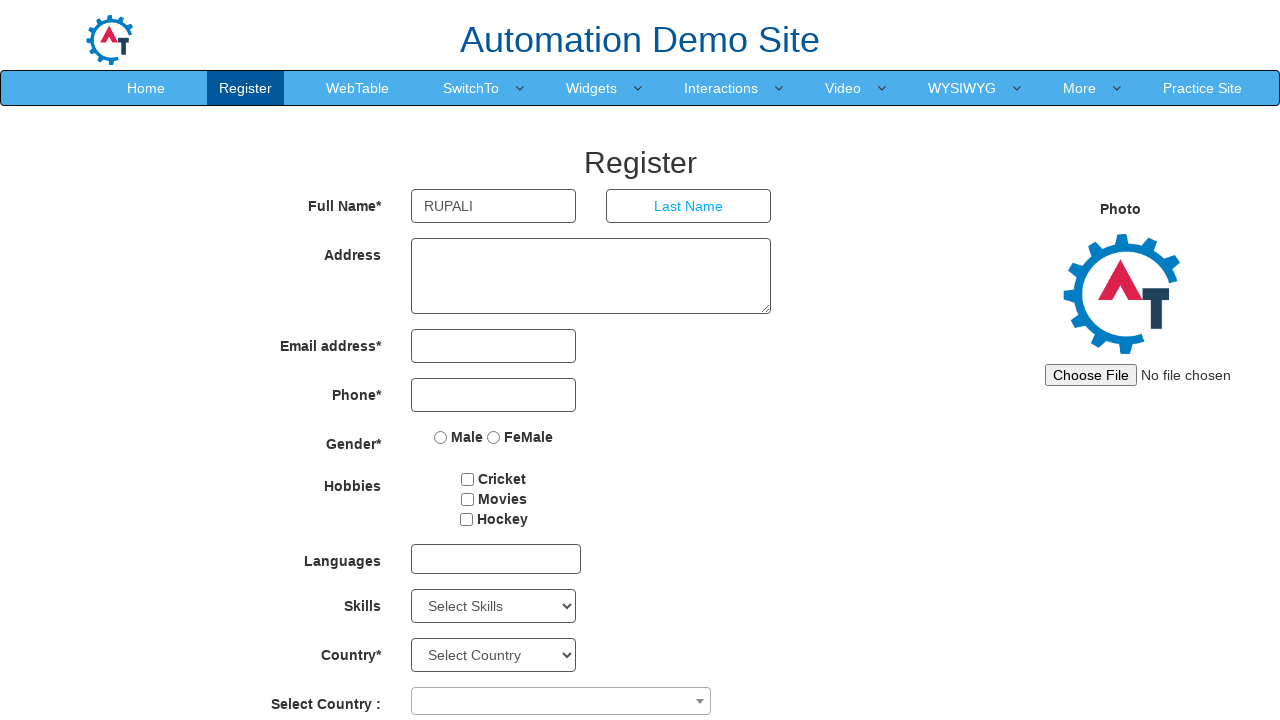

Filled Last Name field with 'SHELKE' on input[placeholder='Last Name']
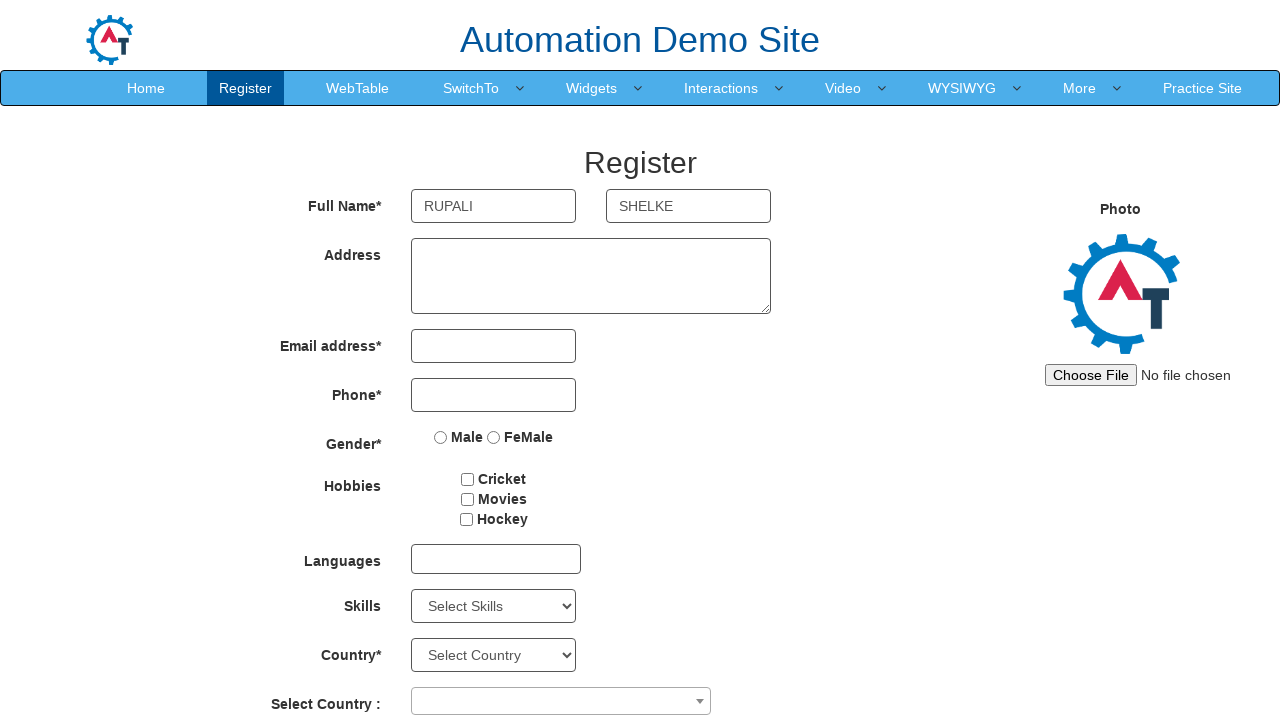

Filled Address field with 'PUNE' on //textarea
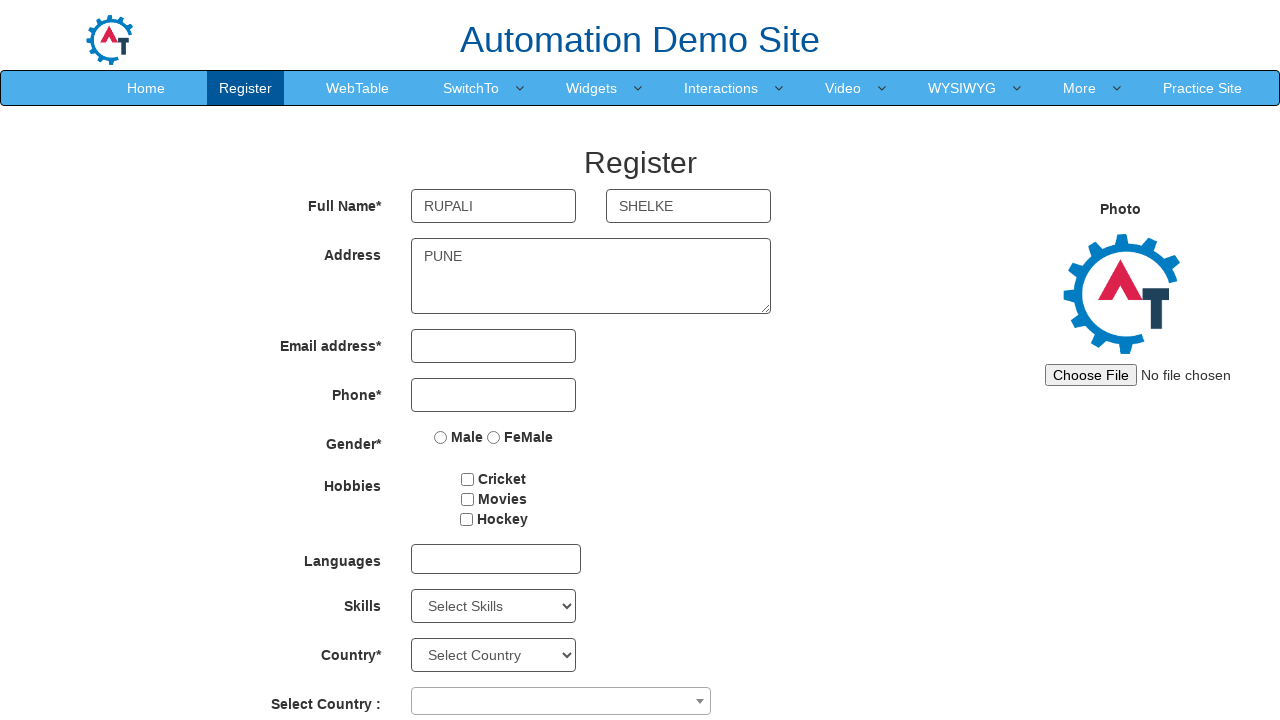

Filled Email field with 'testuser@example.com' on input[ng-model='EmailAdress']
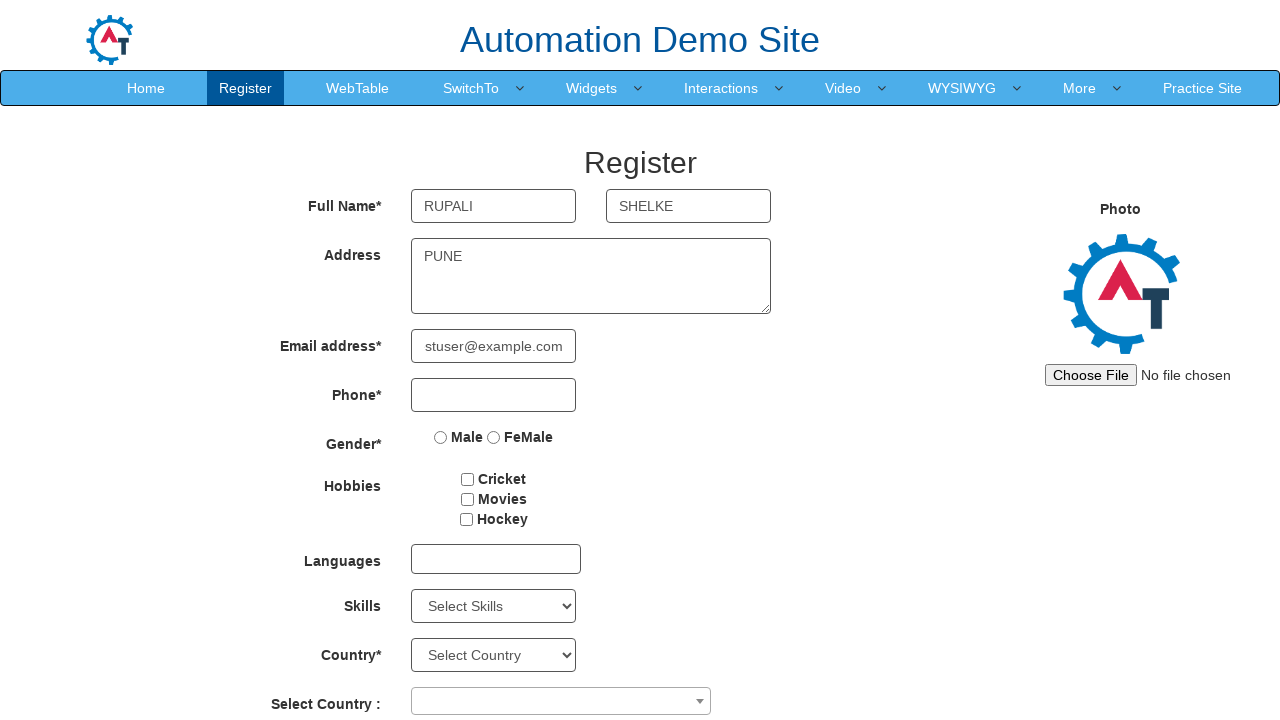

Filled Phone Number field with '9876543210' on input[ng-model='Phone']
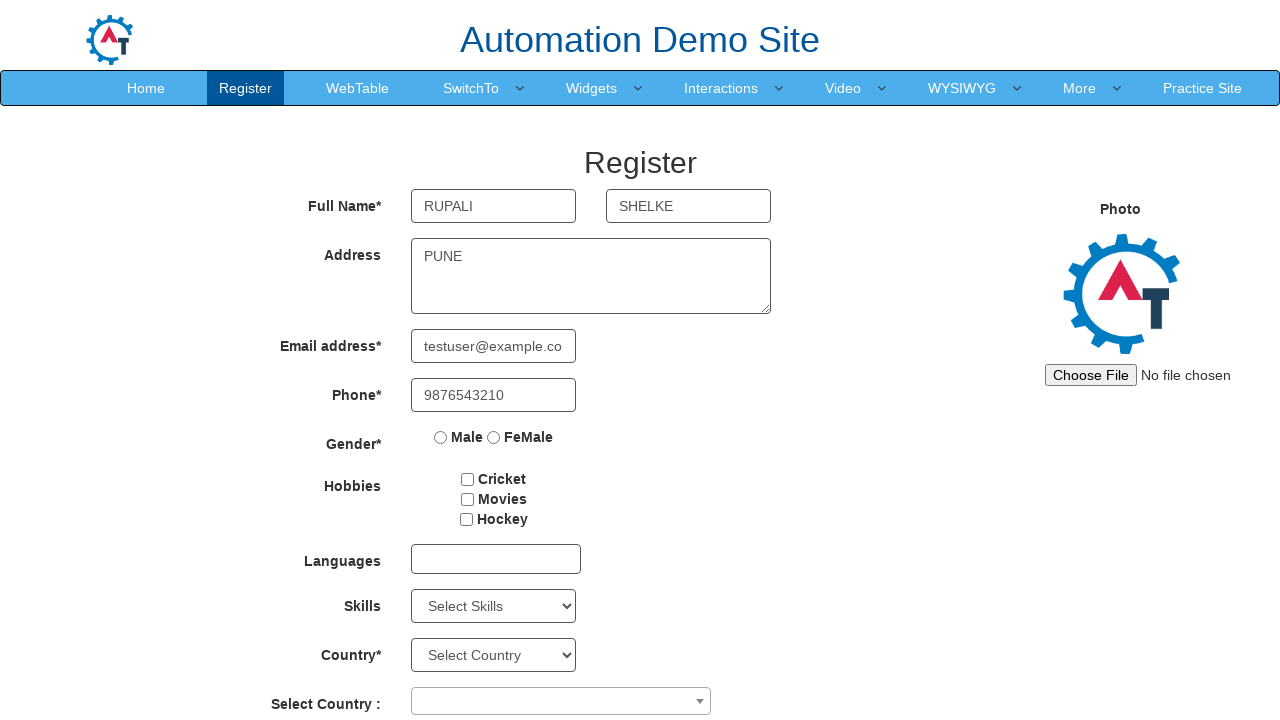

Selected Female radio button for Gender at (494, 437) on input[value='FeMale']
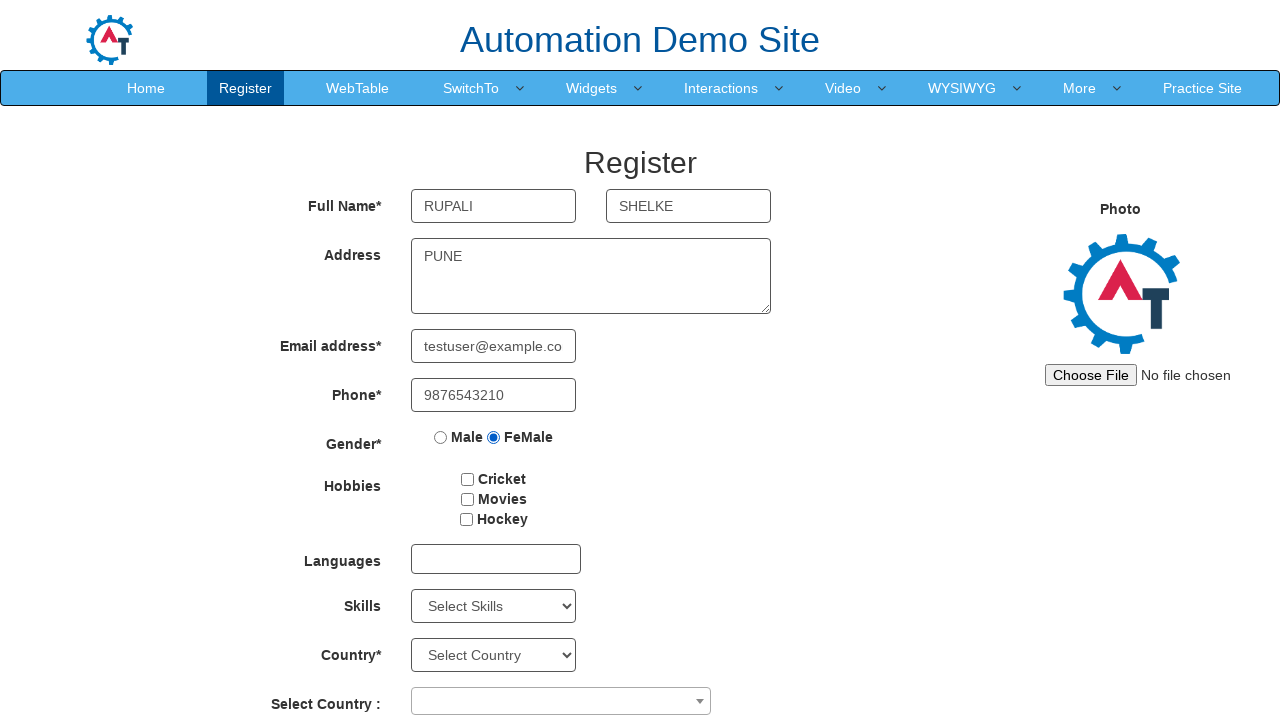

Checked Movies checkbox for Hobbies at (467, 499) on input[type='checkbox'][value='Movies']
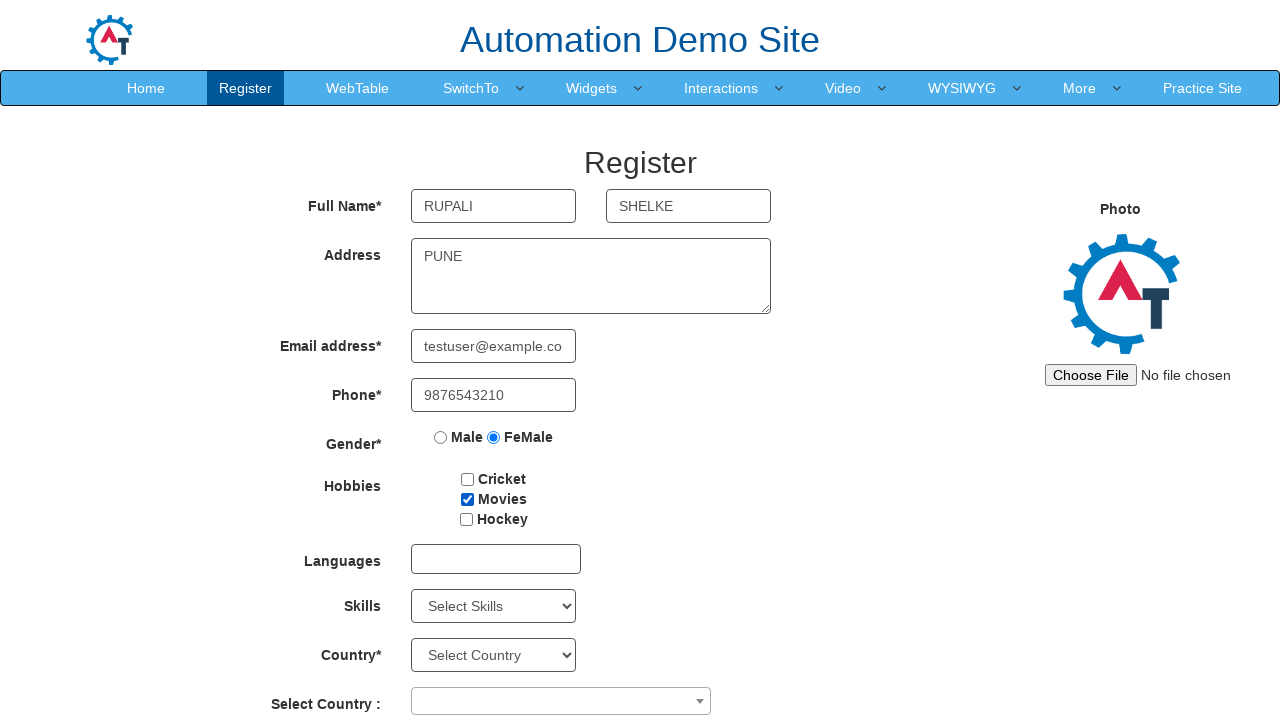

Checked Hockey checkbox for Hobbies at (466, 519) on input[type='checkbox'][value='Hockey']
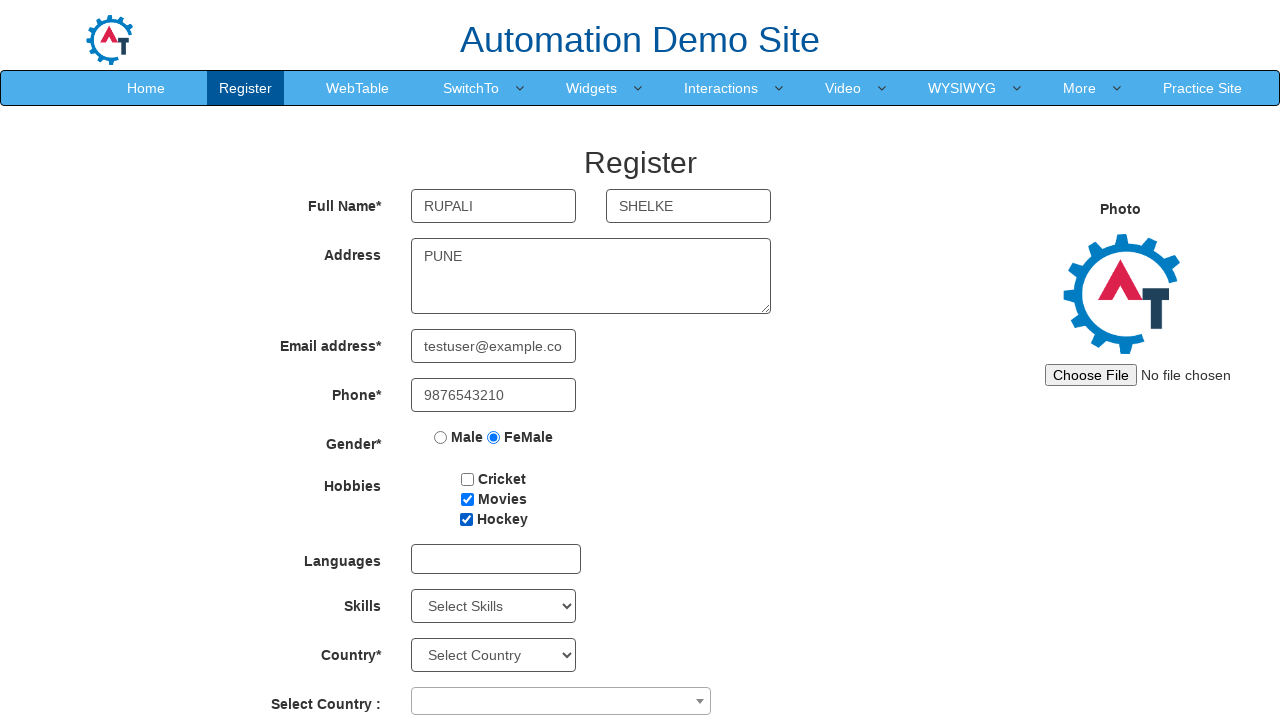

Selected MySQL from Skills dropdown on select#Skills
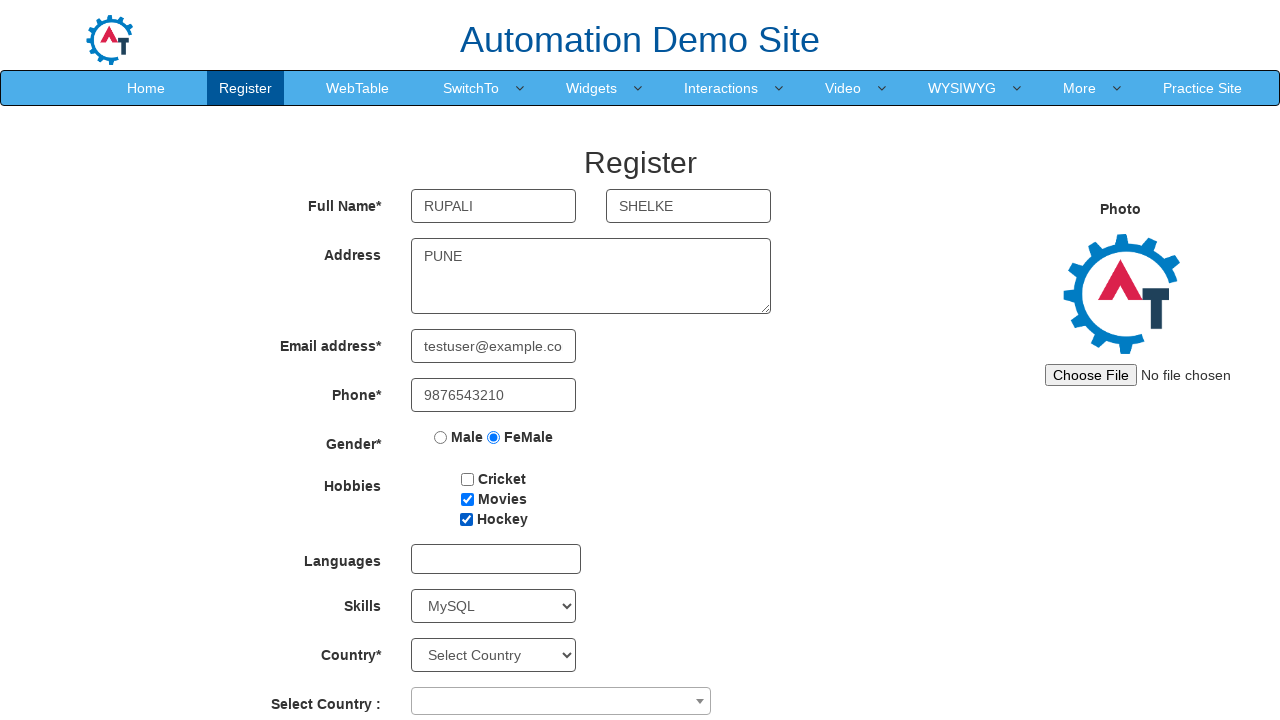

Clicked Country dropdown combobox at (561, 701) on span[role='combobox']
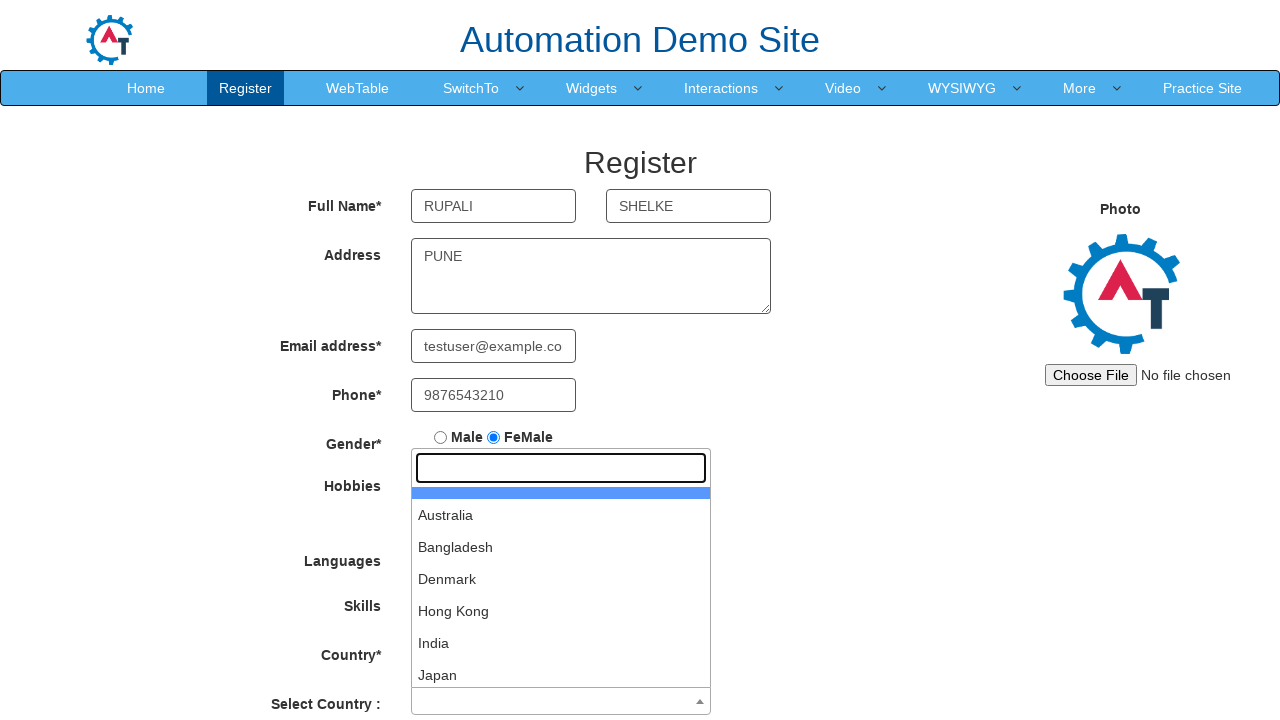

Selected India from Country dropdown at (561, 643) on li[role='treeitem']:has-text('India')
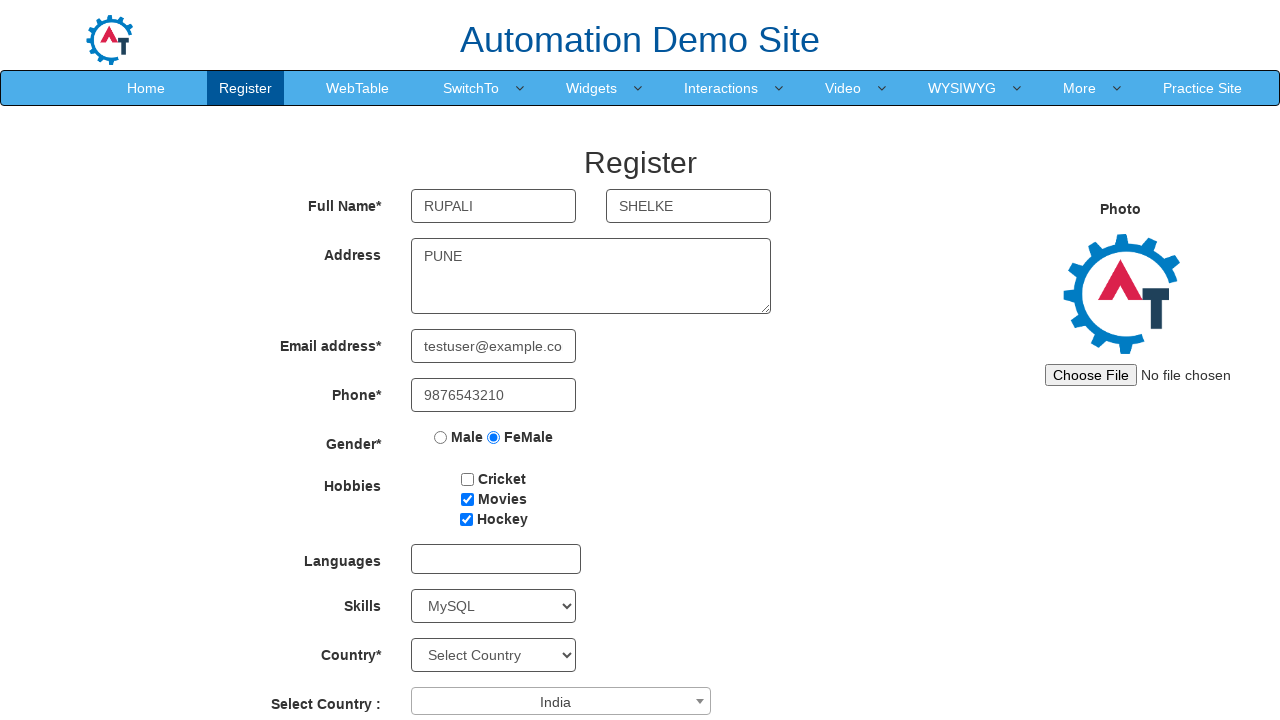

Selected Year 1995 for Date of Birth on select[placeholder='Year']
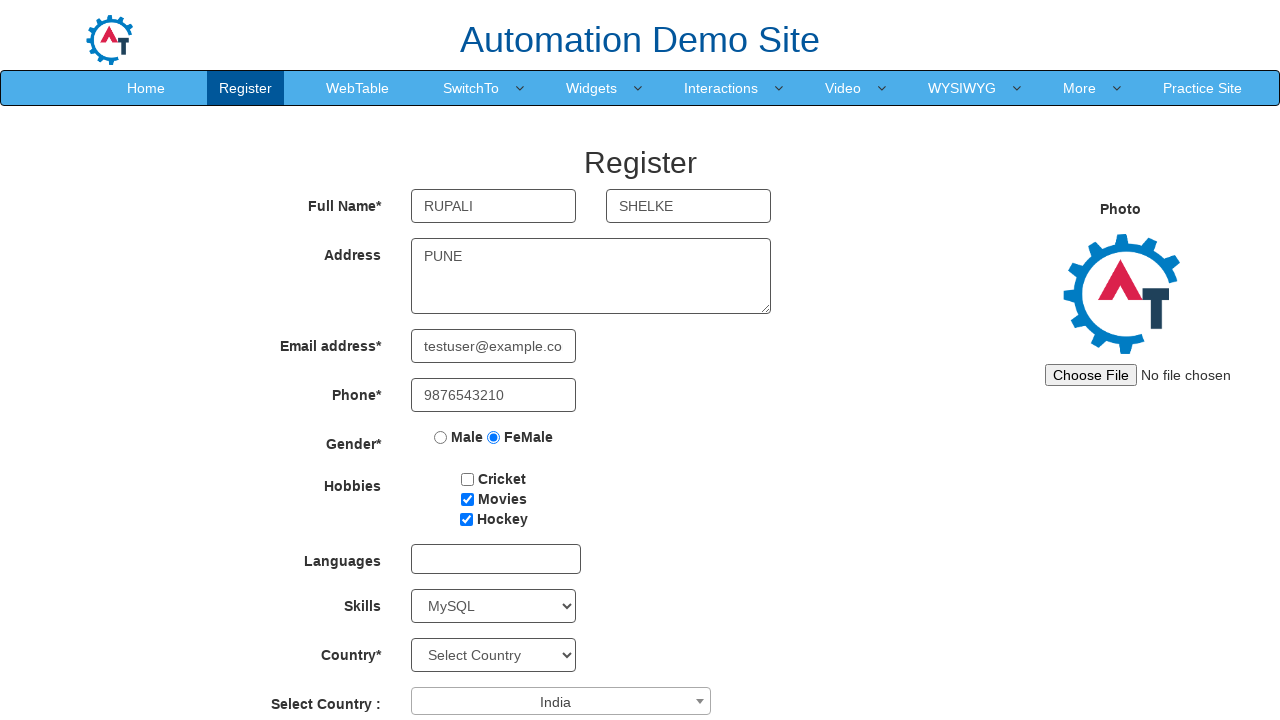

Selected January for Date of Birth on select[placeholder='Month']
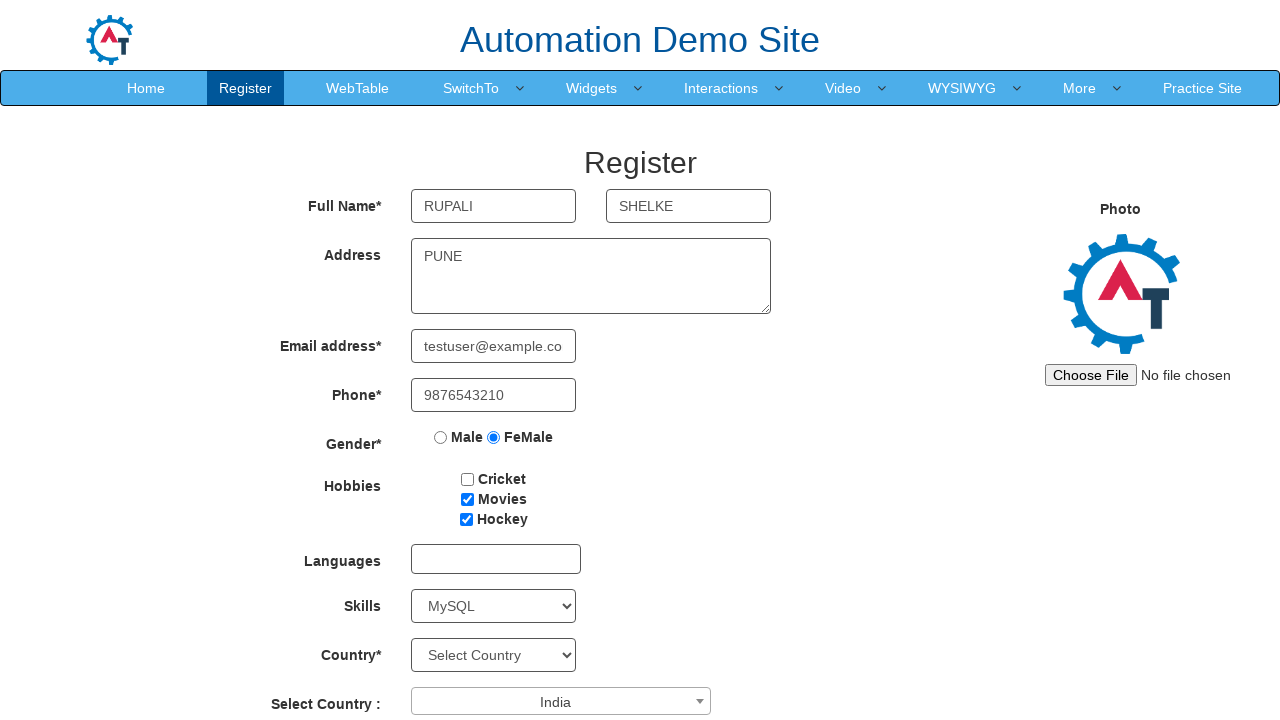

Selected Day 1 for Date of Birth on select[placeholder='Day']
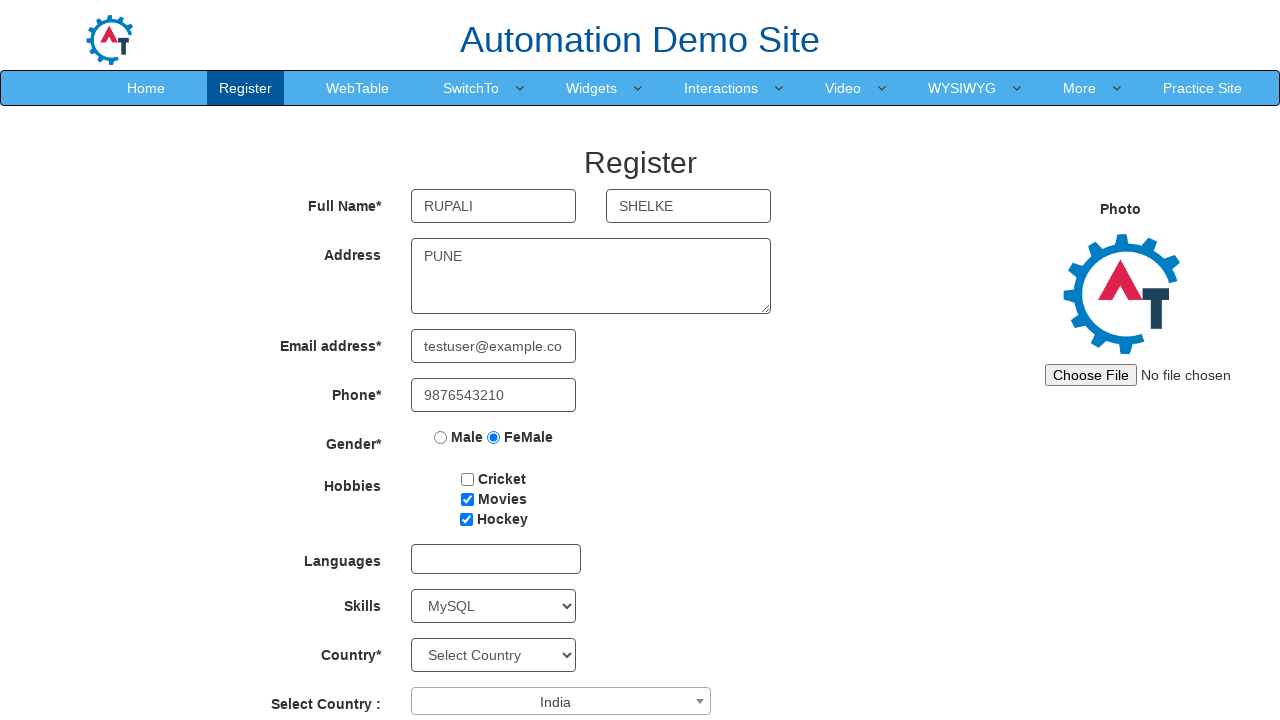

Filled Password field with 'TestPass@123' on input#firstpassword
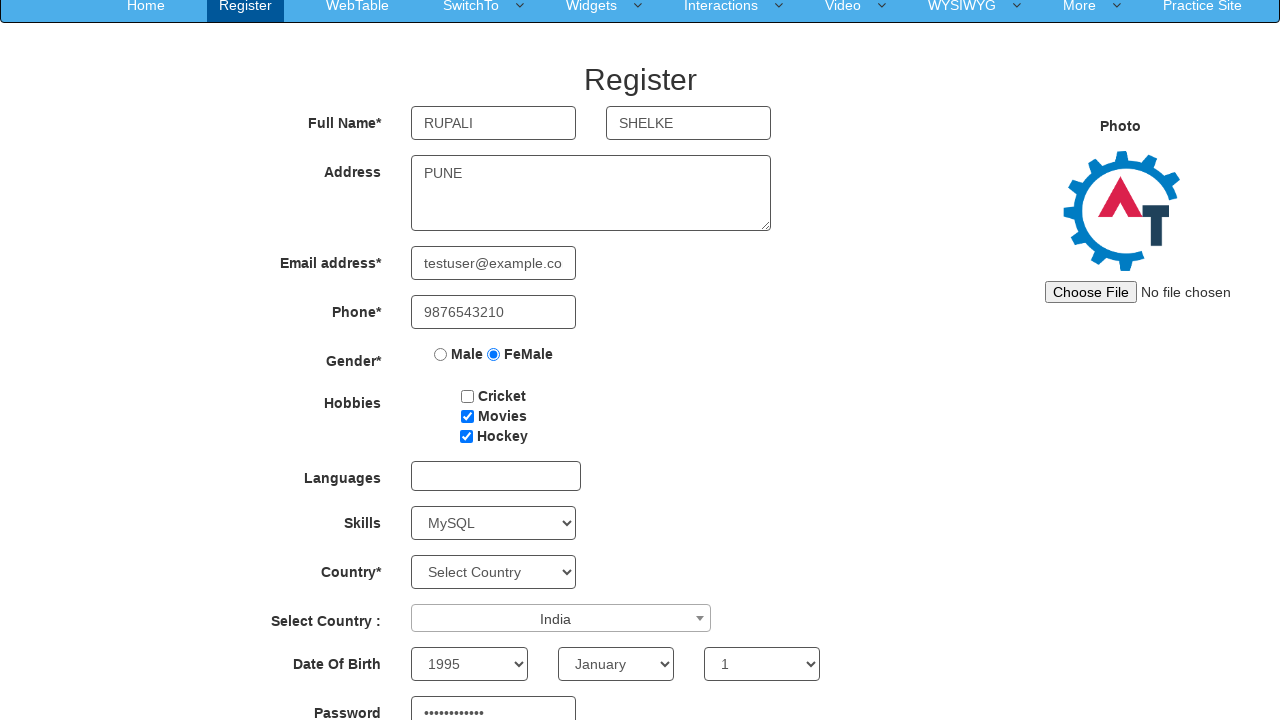

Filled Confirm Password field with 'TestPass@123' on input#secondpassword
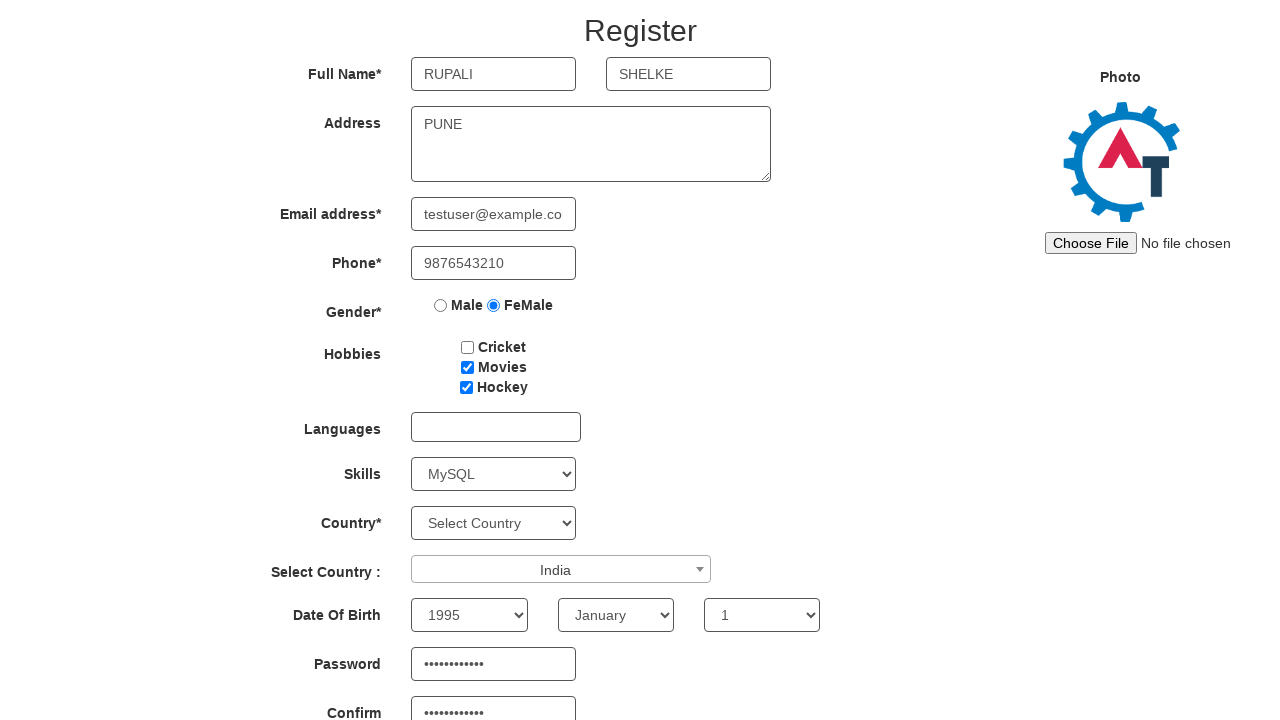

Clicked Submit button to register at (572, 623) on button#submitbtn
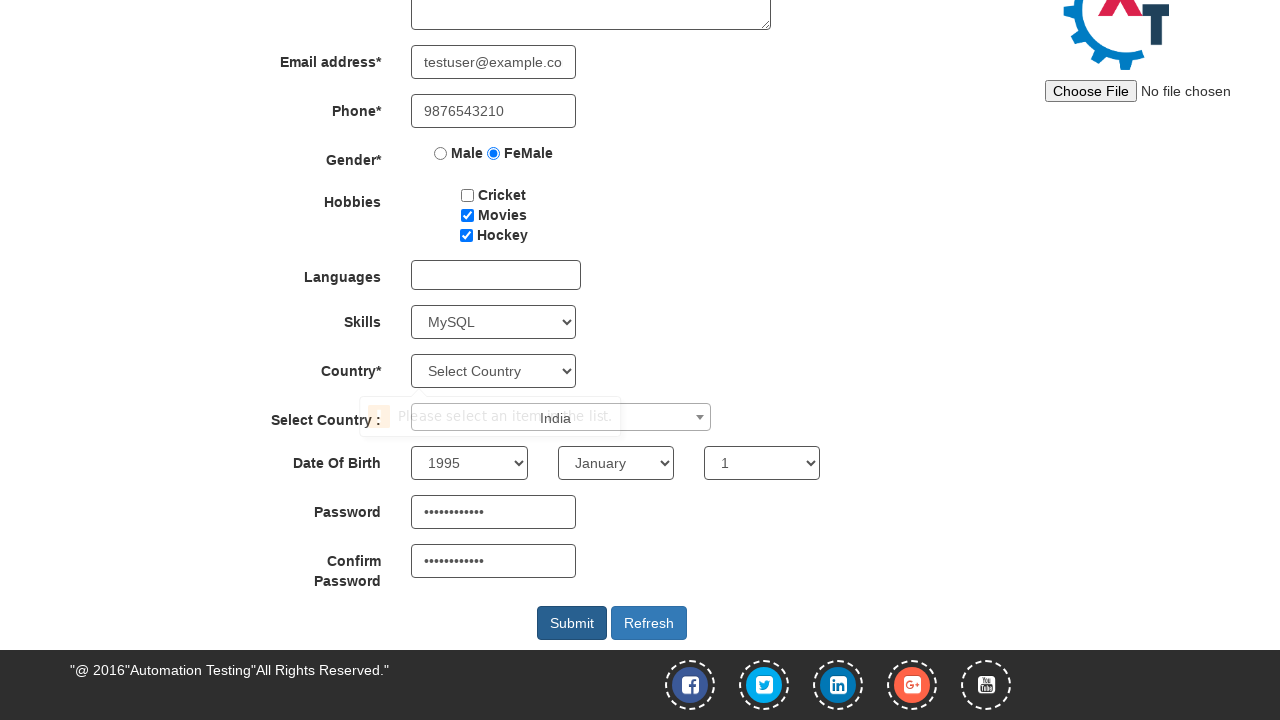

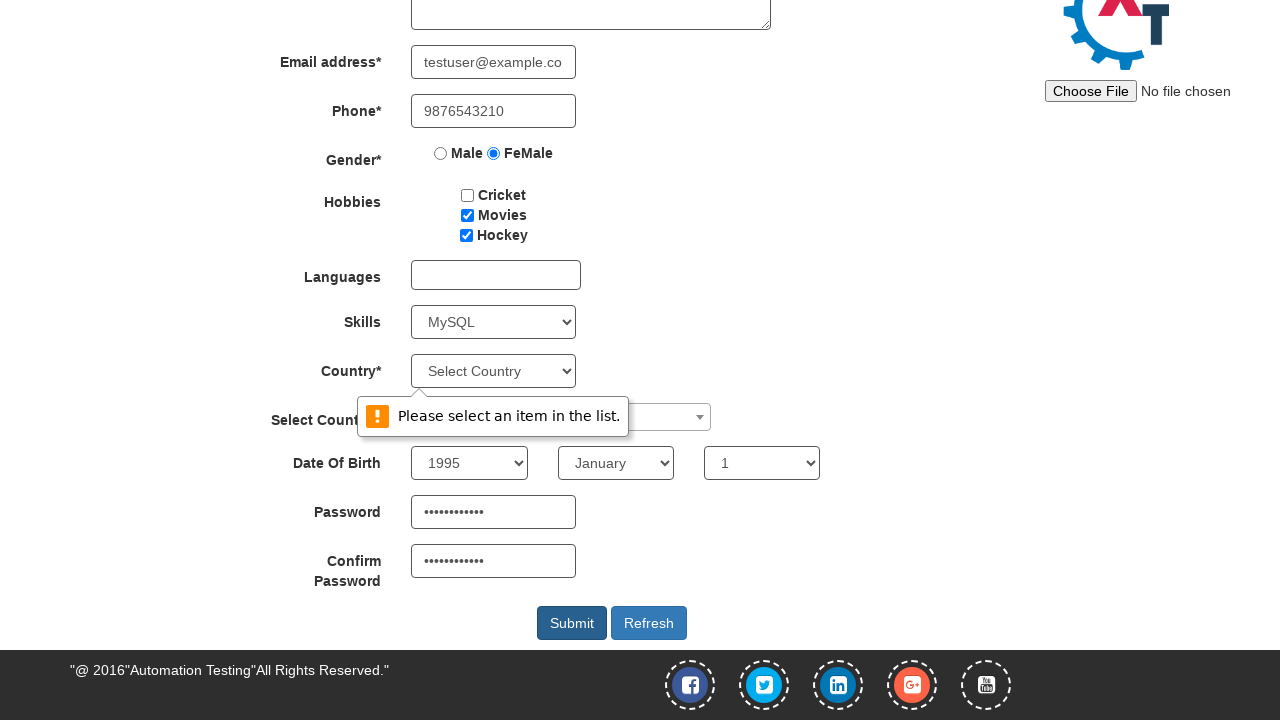